Tests autocomplete dropdown functionality by entering text in a combobox and selecting a matching suggestion from the dropdown list

Starting URL: https://www.globalsqa.com/demoSite/practice/autocomplete/combobox.html

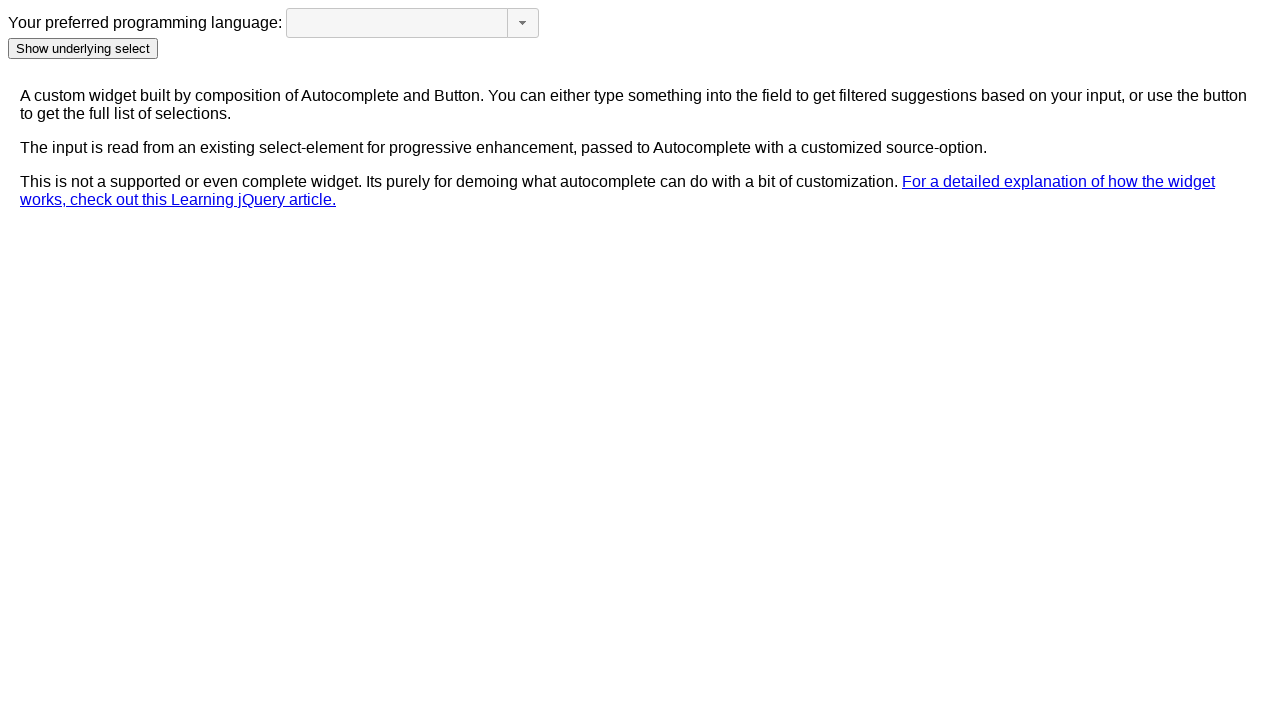

Cleared the autocomplete search box on .custom-combobox-input
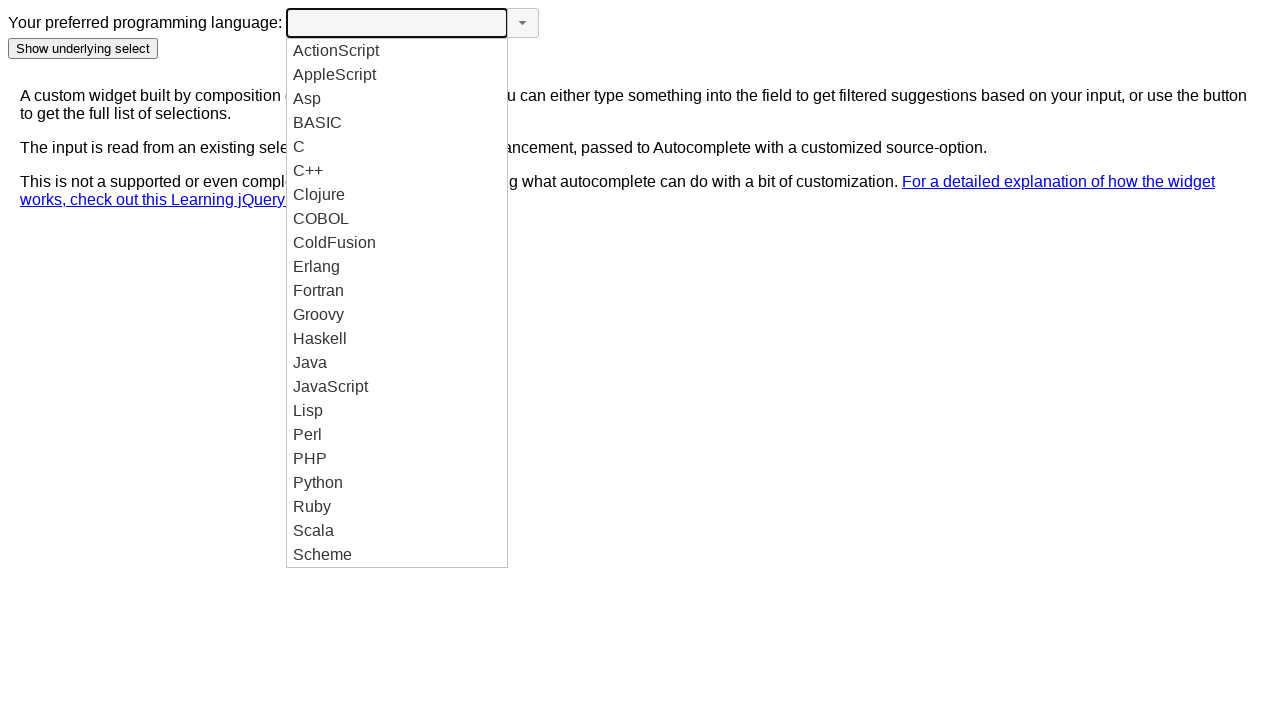

Filled search box with 'Java' on .custom-combobox-input
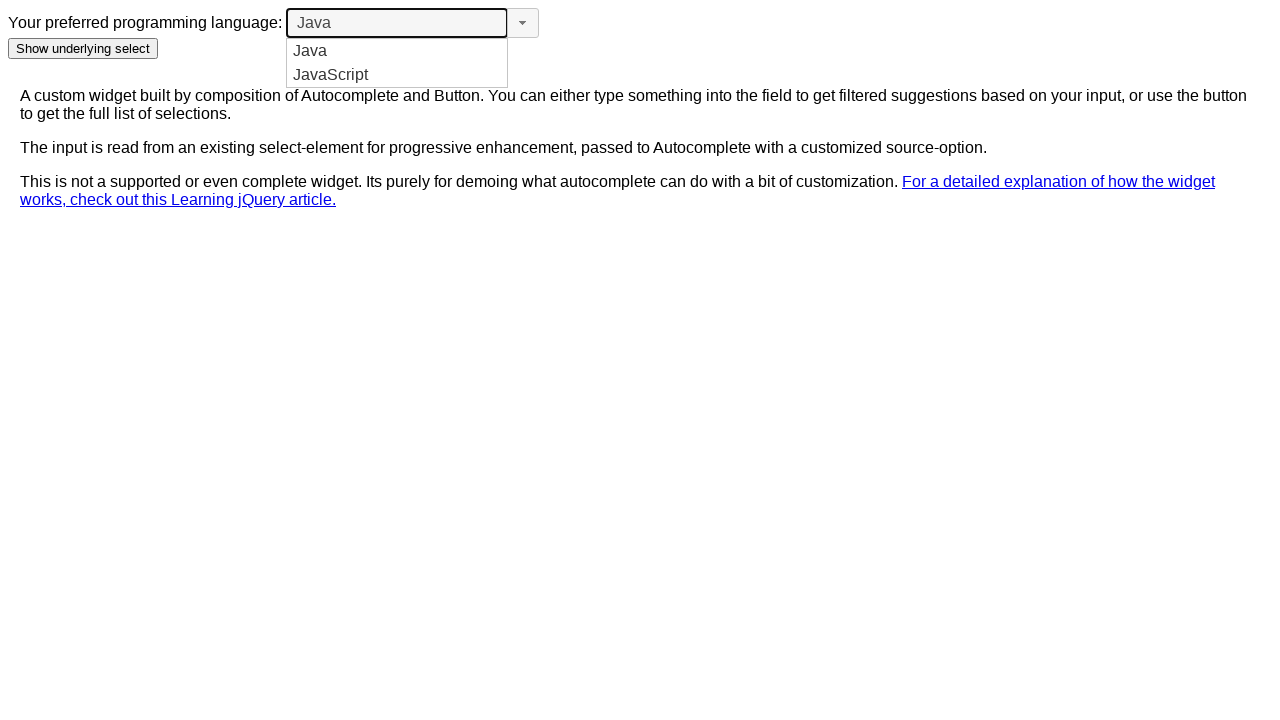

Autocomplete suggestions dropdown appeared
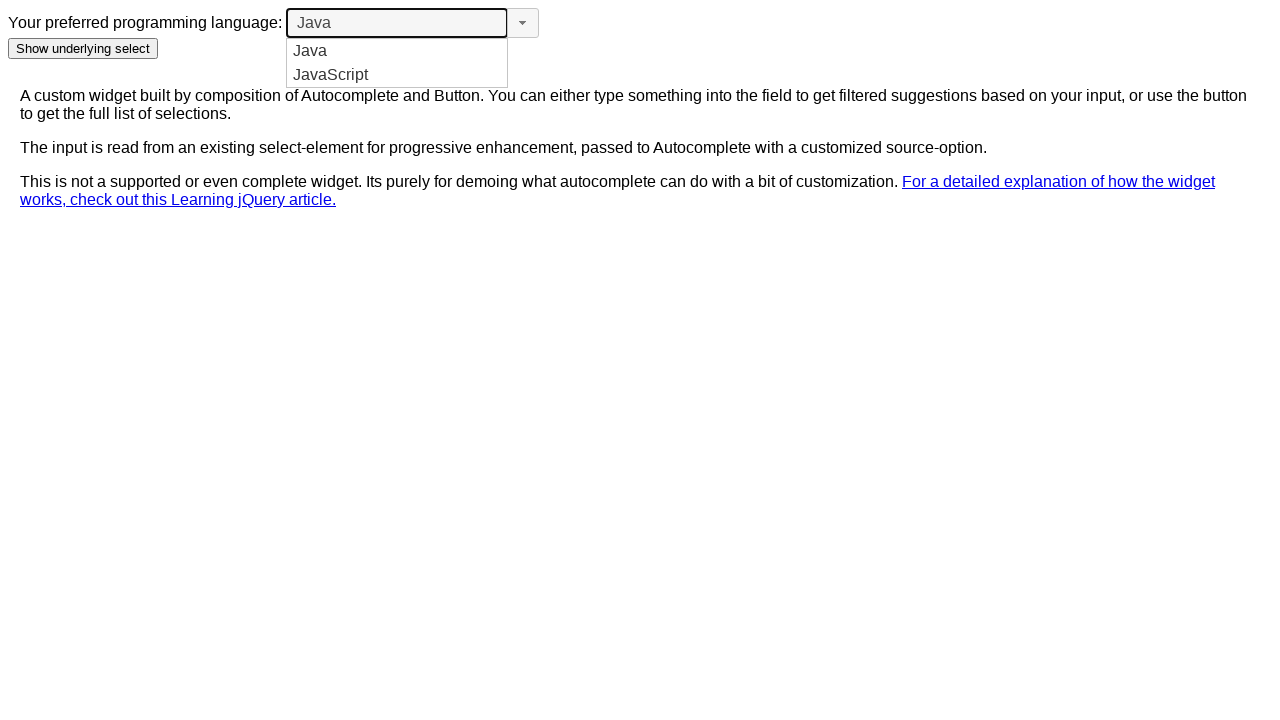

Retrieved 2 suggestions from dropdown
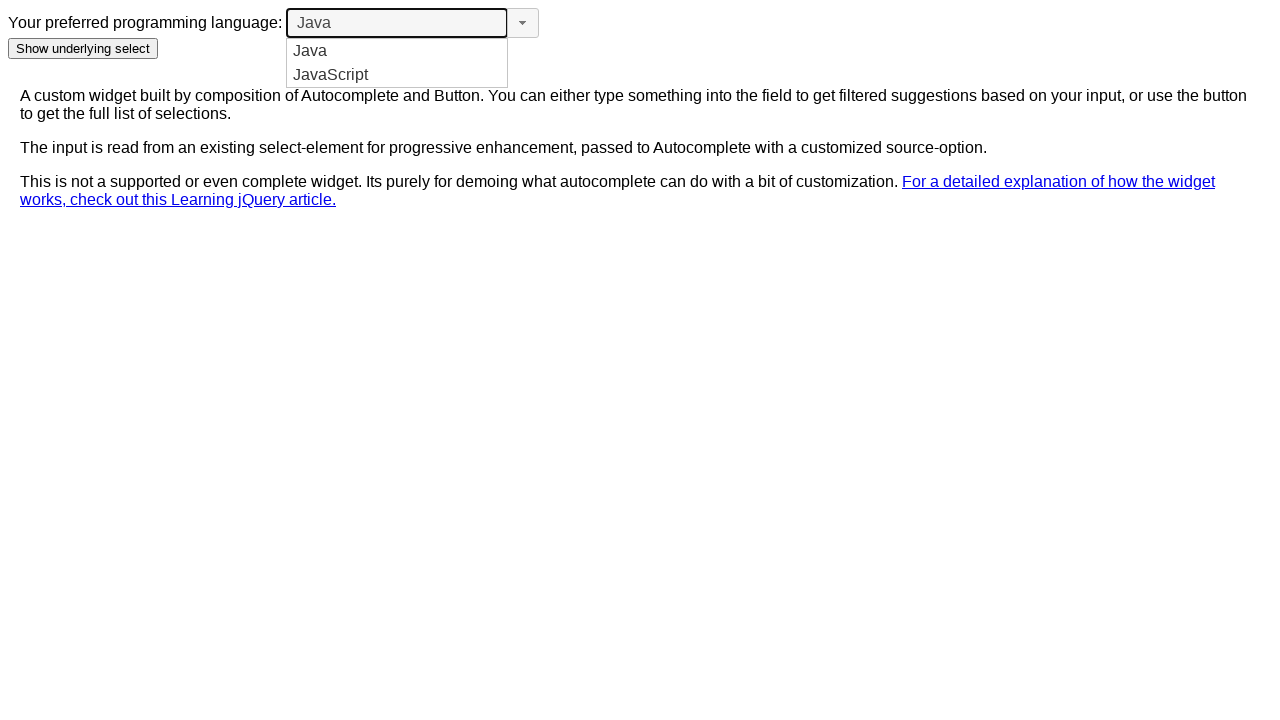

Clicked matching suggestion: JavaScript at (397, 75) on xpath=//ul[@id='ui-id-1']/li/div >> nth=1
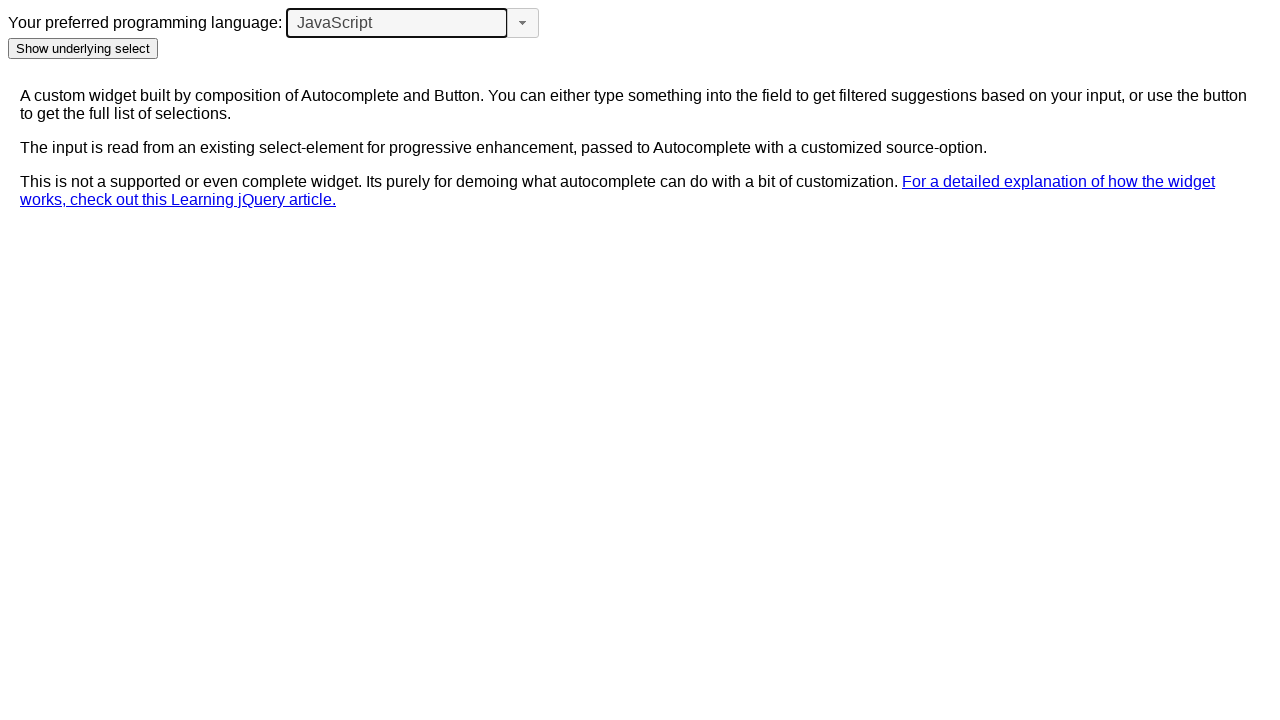

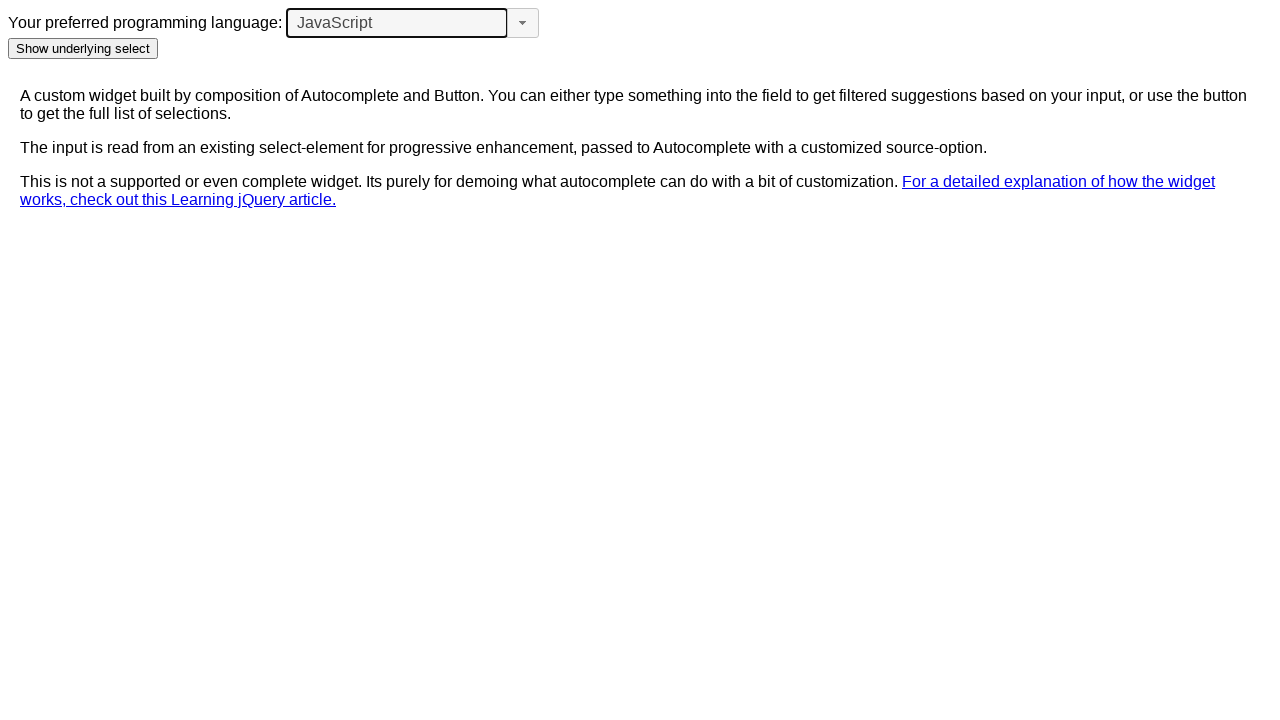